Navigates to a Douyin user profile page and waits for content to load

Starting URL: http://www.iesdouyin.com/share/user/98569634382?sec_uid=MS4wLjABAAAAukfxyGQmo3HK9N26B8v6SkhCwbtbjEqlThz1U_zxkcI

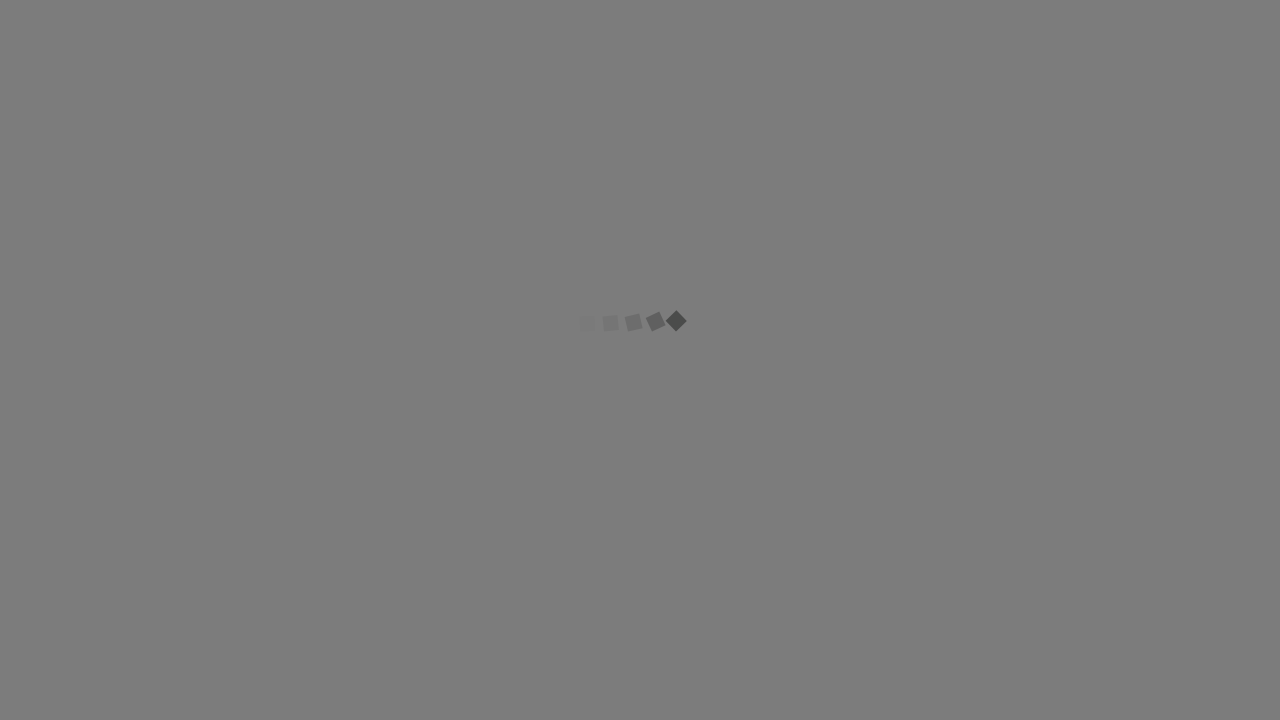

Navigated to Douyin user profile page
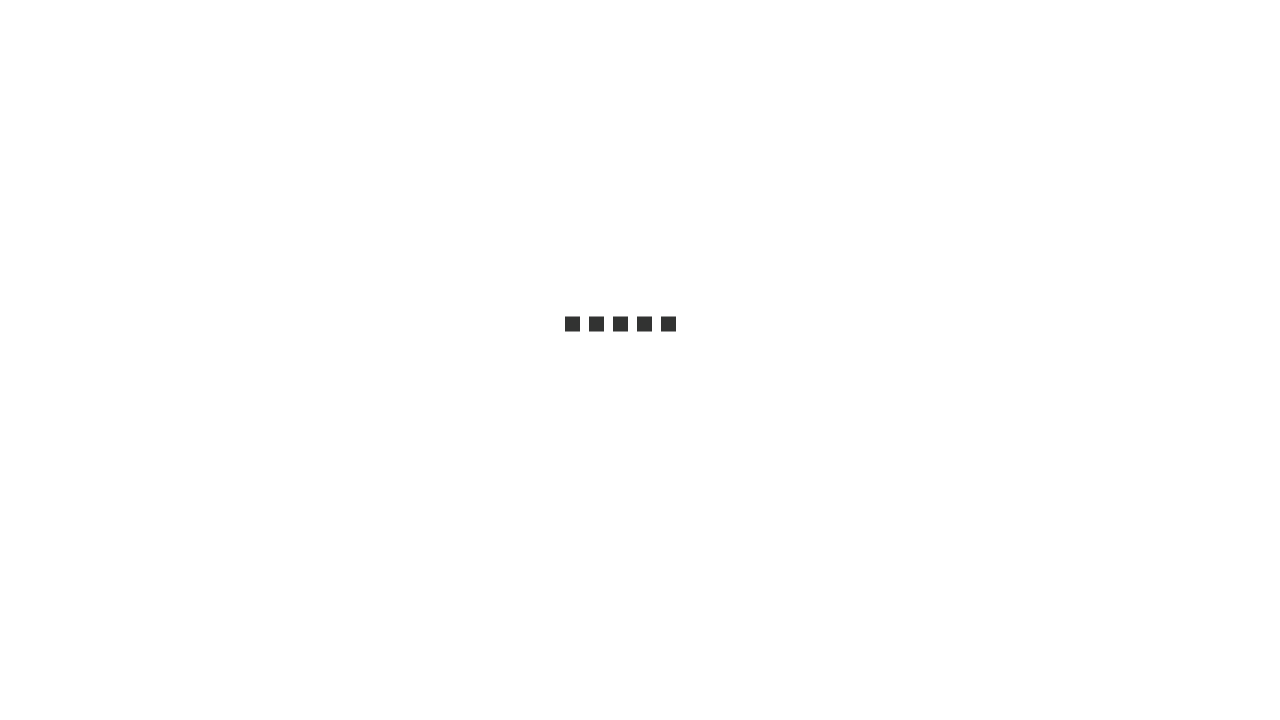

Waited 10 seconds for page content to load
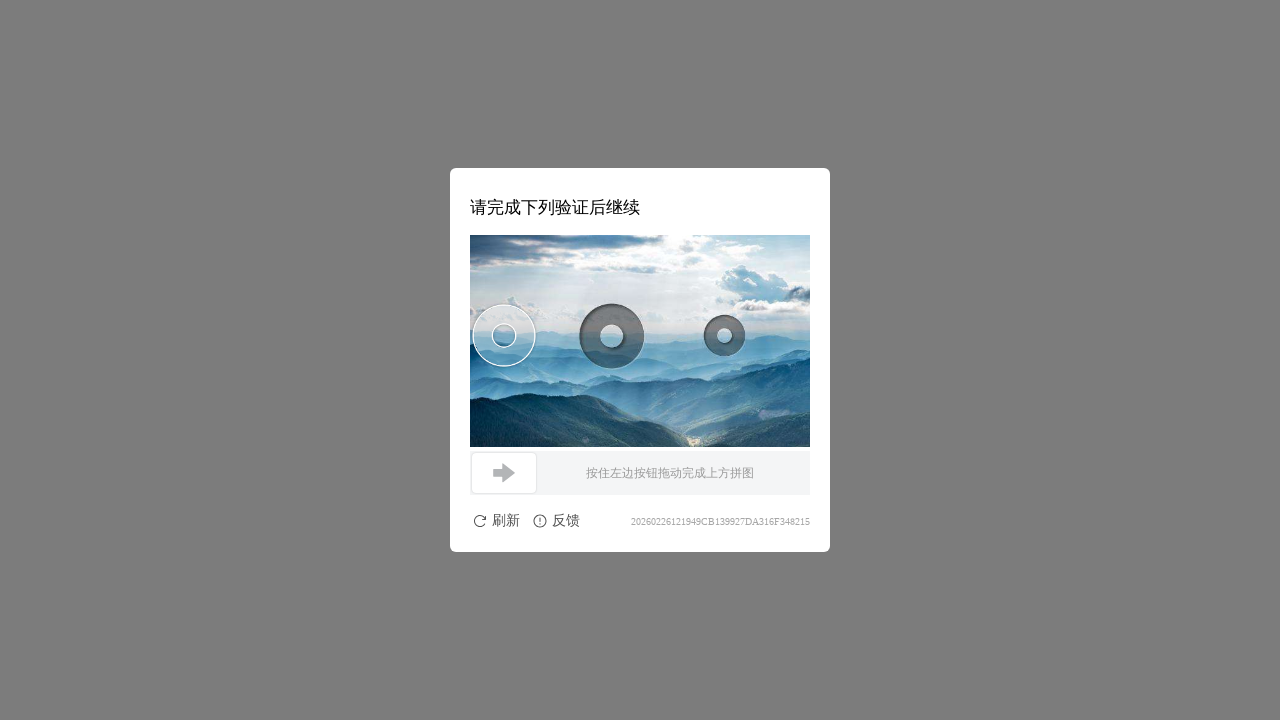

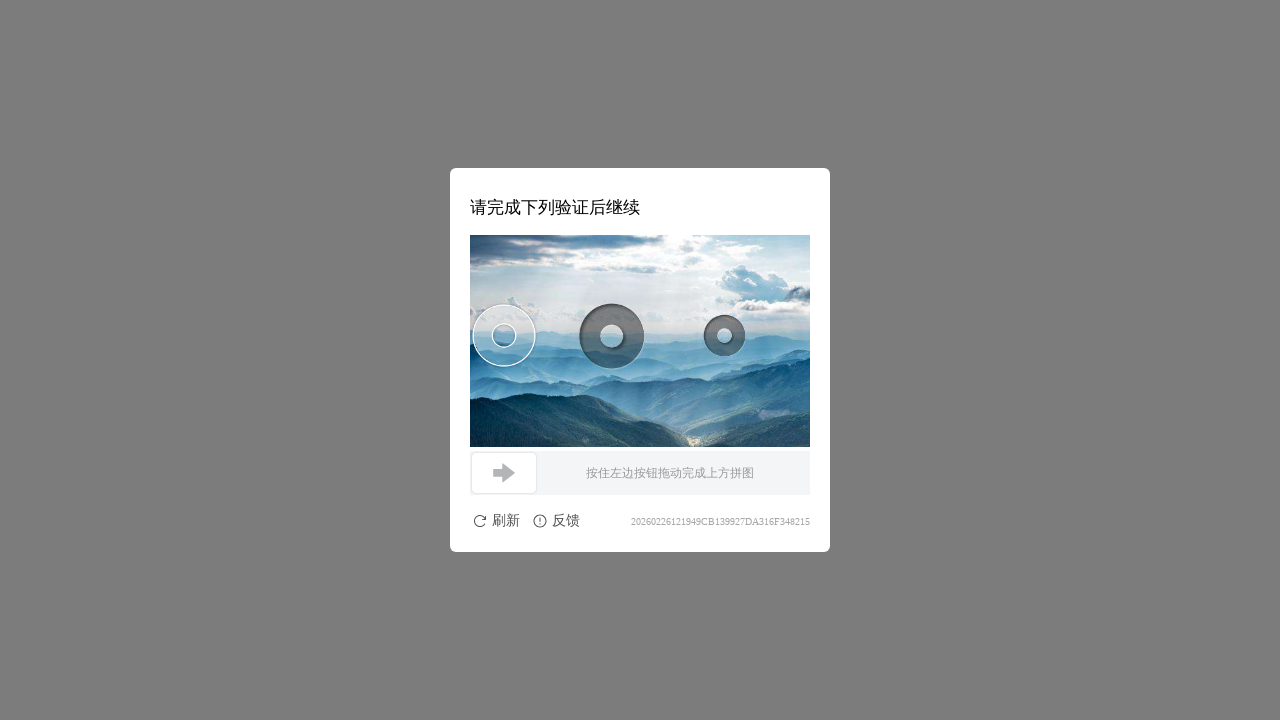